Navigates to an OpenCart demo site and clicks on a product link to view product details

Starting URL: https://naveenautomationlabs.com/opencart/

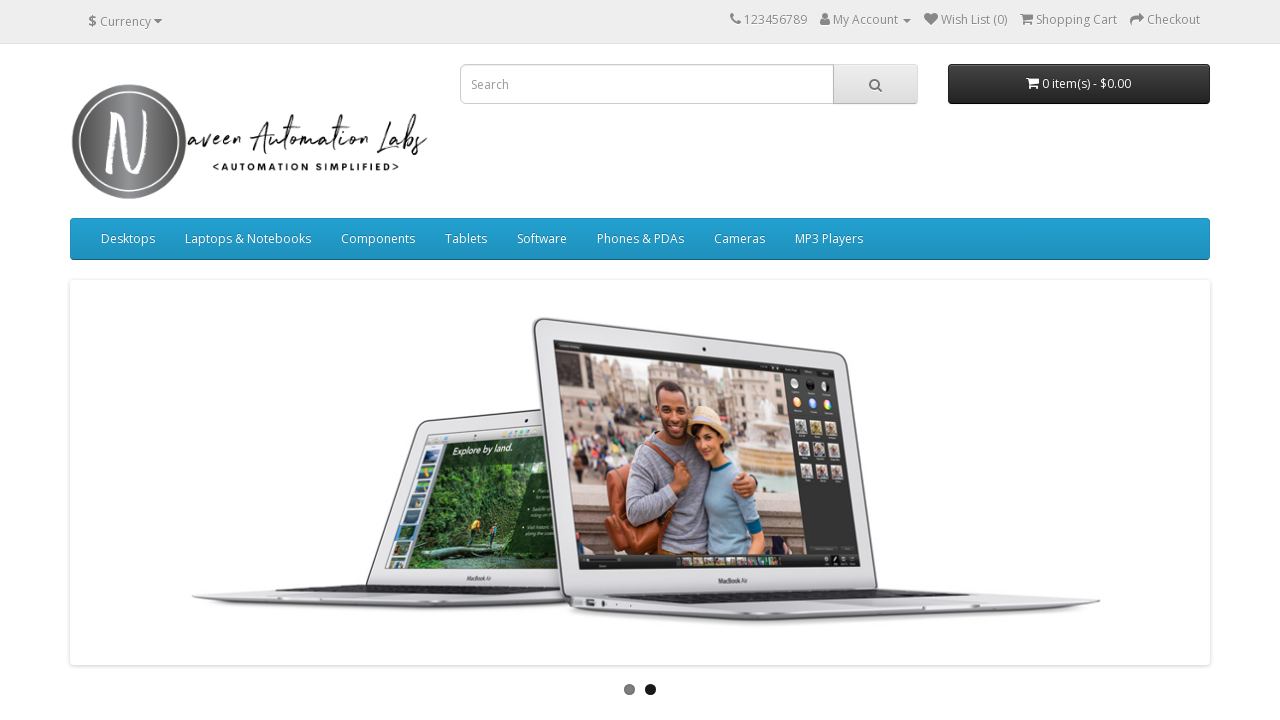

Clicked on Apple Cinema 30" product link at (742, 360) on text='Apple Cinema 30"'
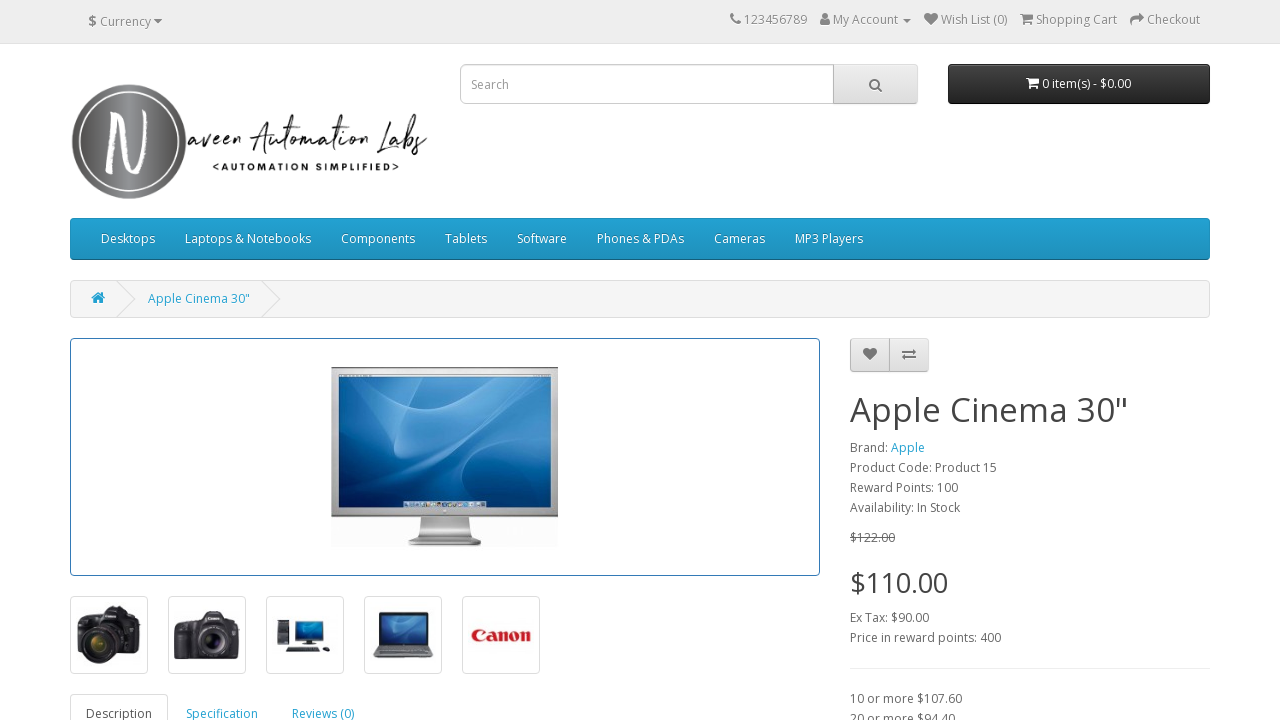

Product details page loaded (networkidle)
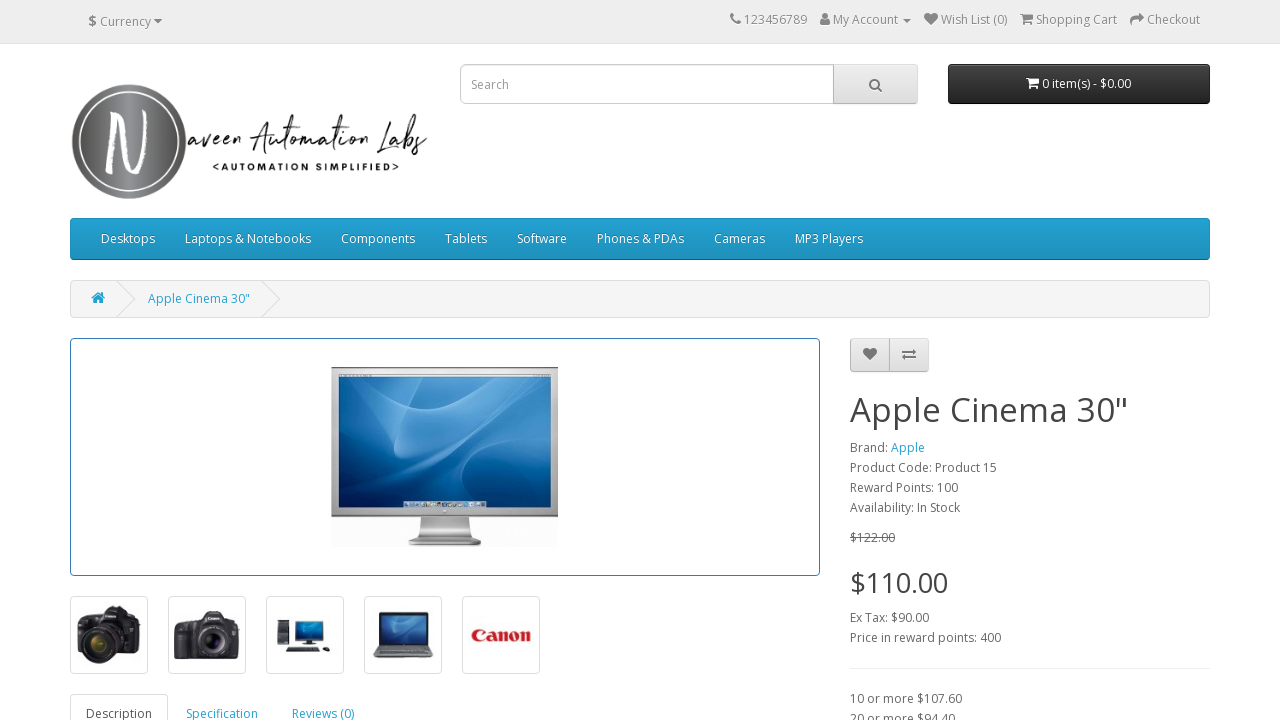

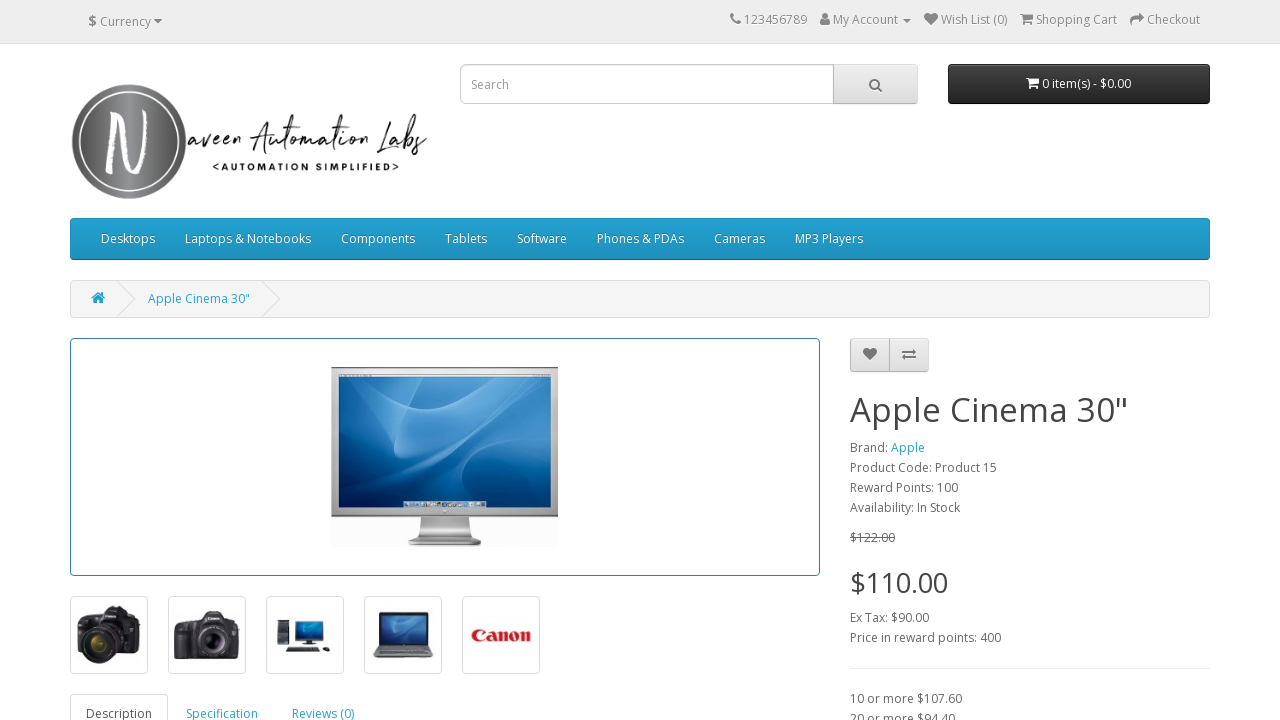